Navigates to carga page and clicks the "cargardatos" button, then verifies navigation to data loading page

Starting URL: https://cicd-ad4w.onrender.com/carga

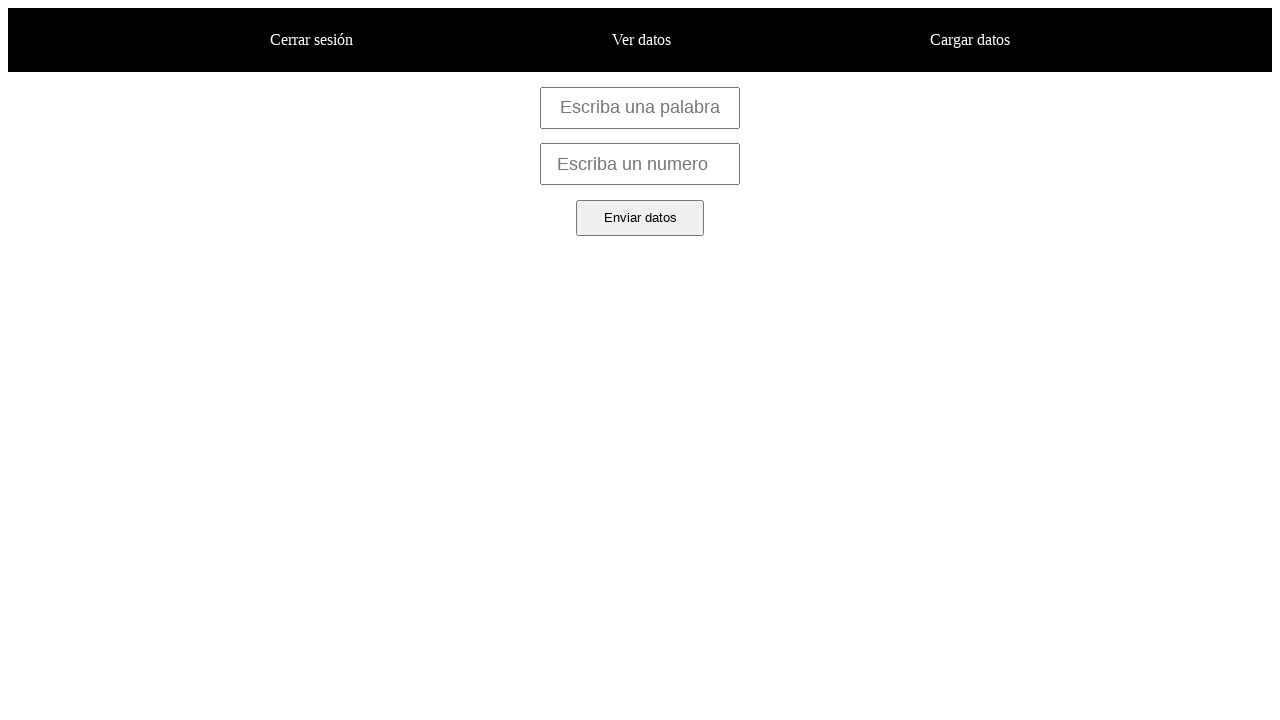

Clicked the 'cargardatos' button to load data at (970, 40) on #cargardatos
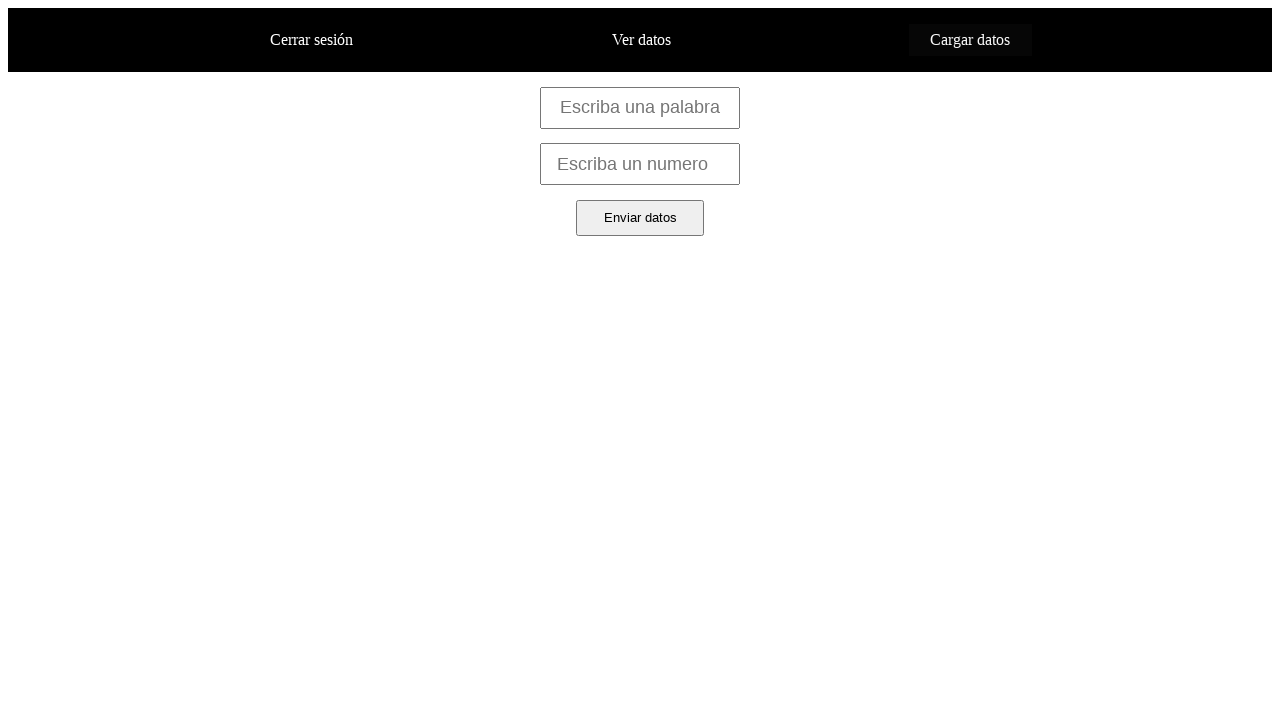

Waited for page to load (domcontentloaded)
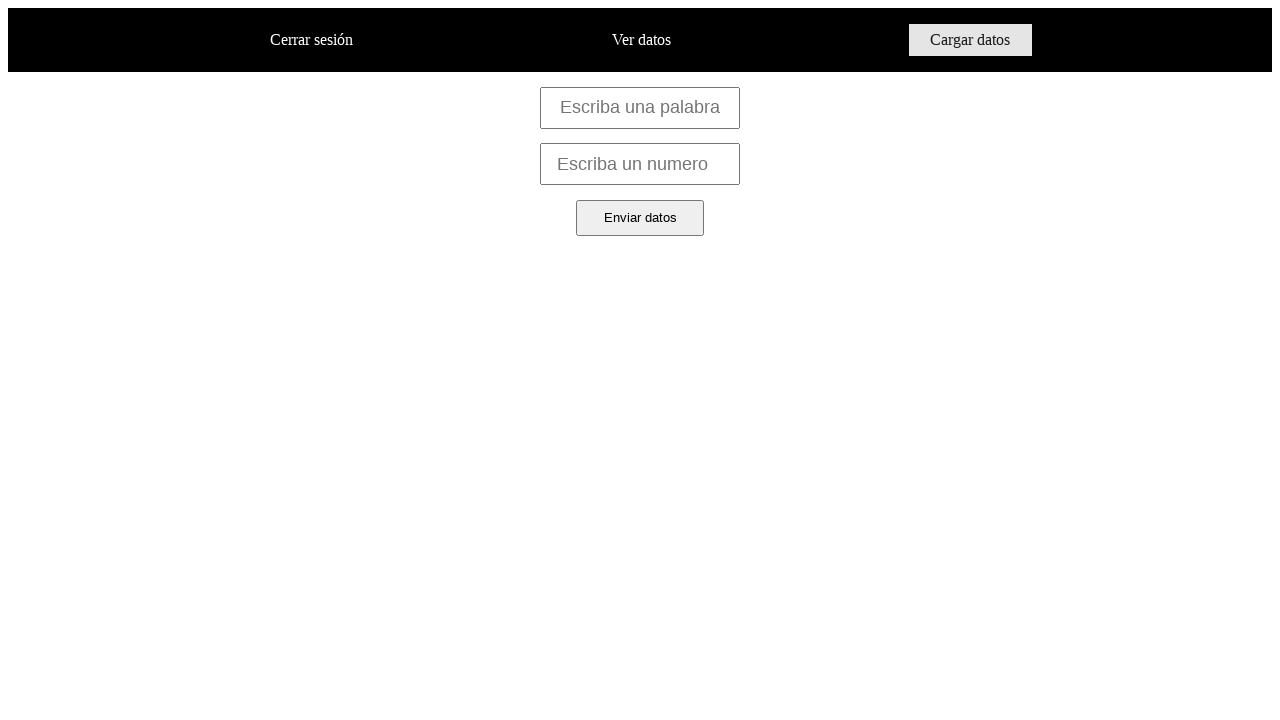

Verified page title is 'carga de datos'
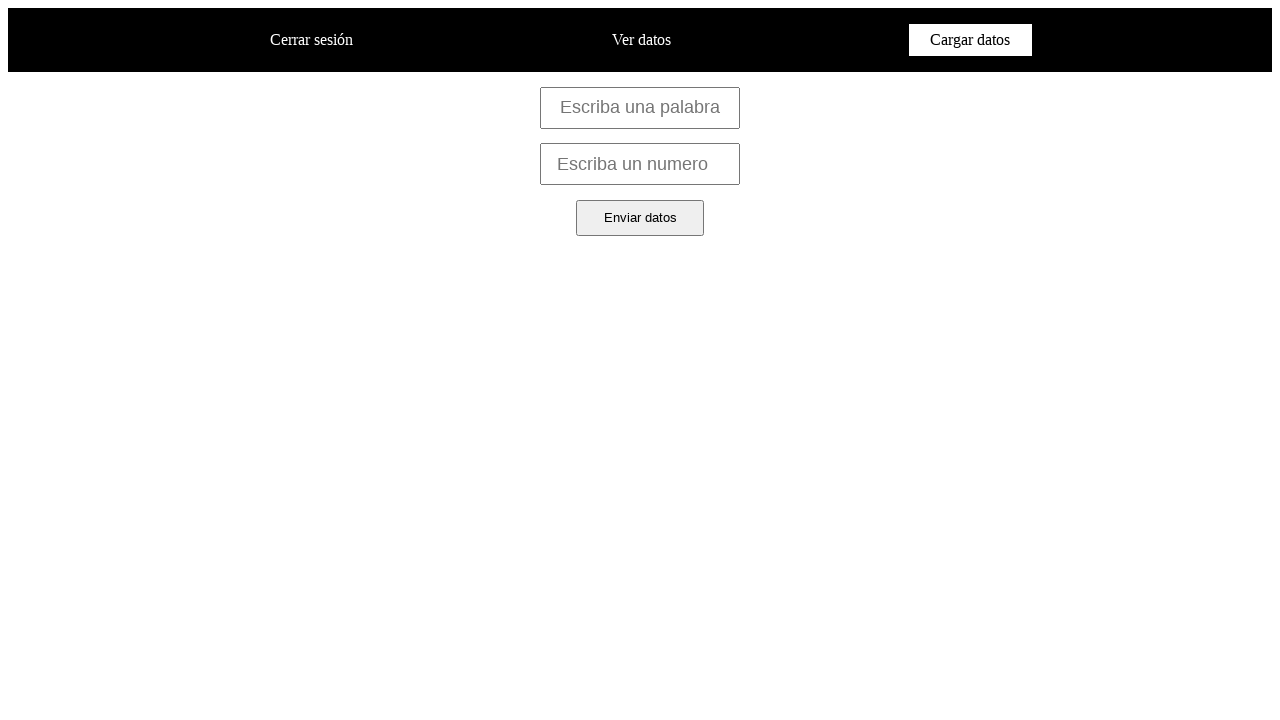

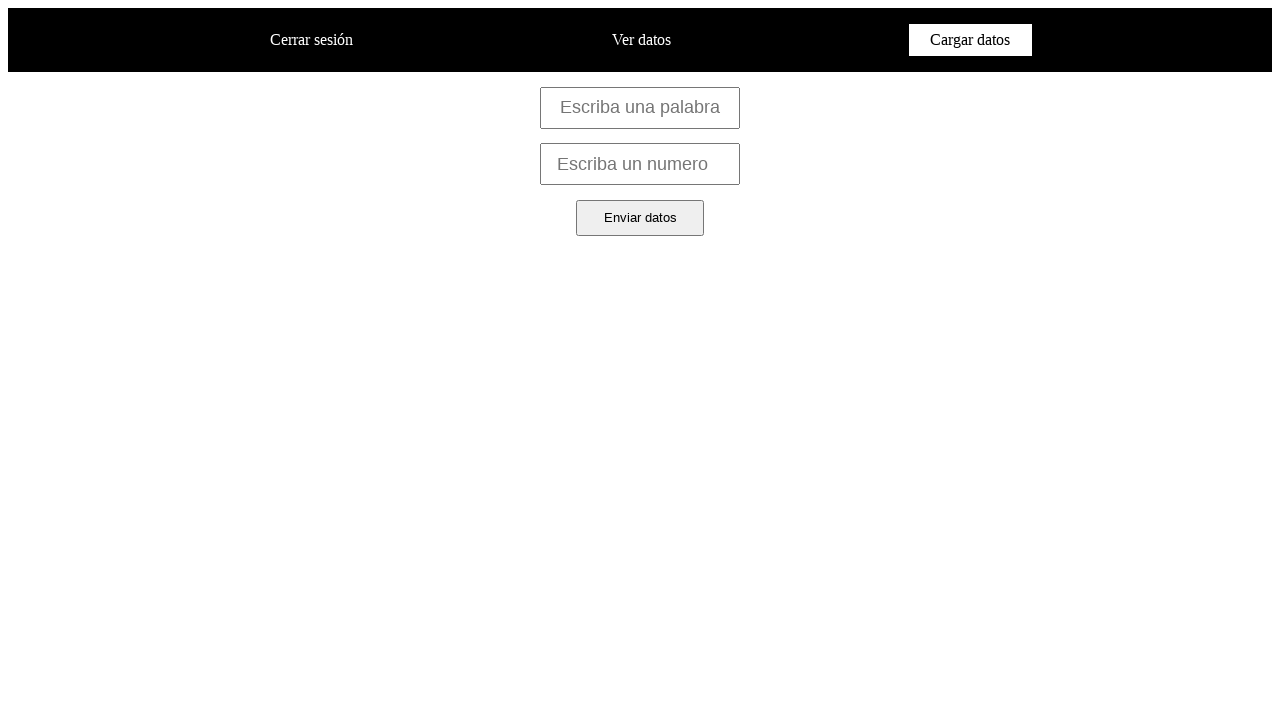